Tests the Contact link on demoblaze.com by verifying the link text is "Contact" and clicking on it

Starting URL: https://www.demoblaze.com/

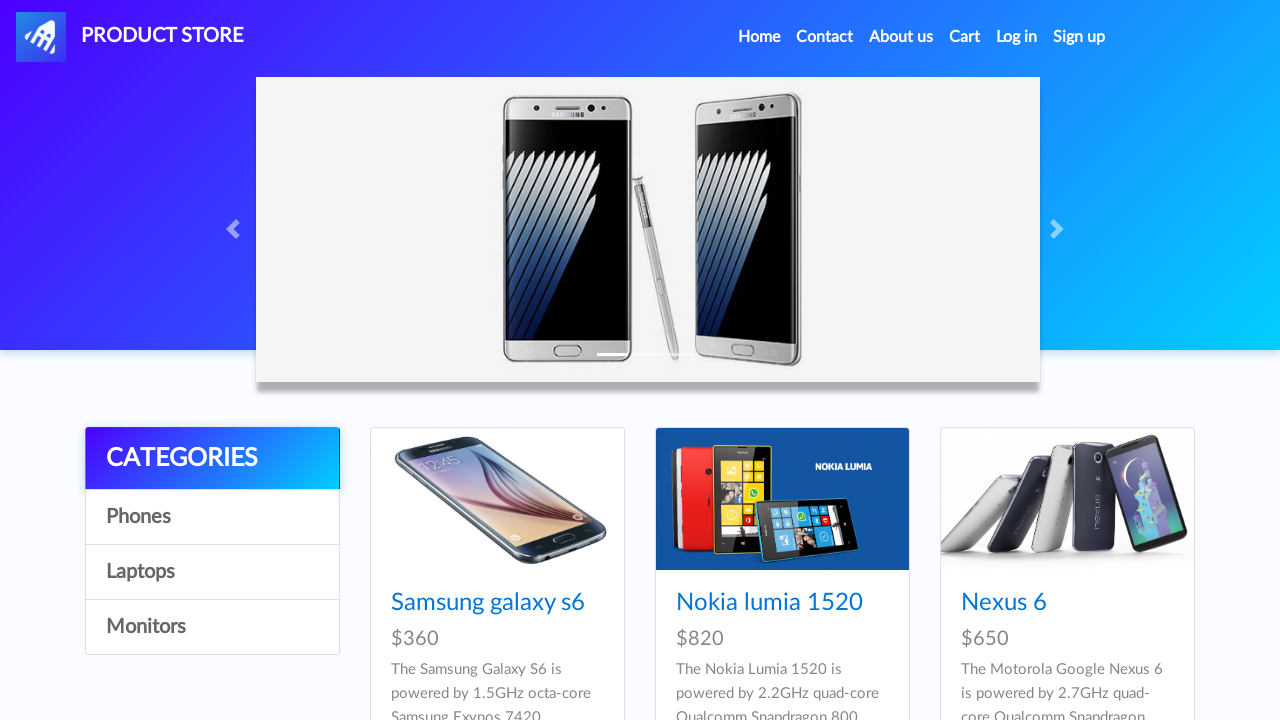

Located Contact link on the page
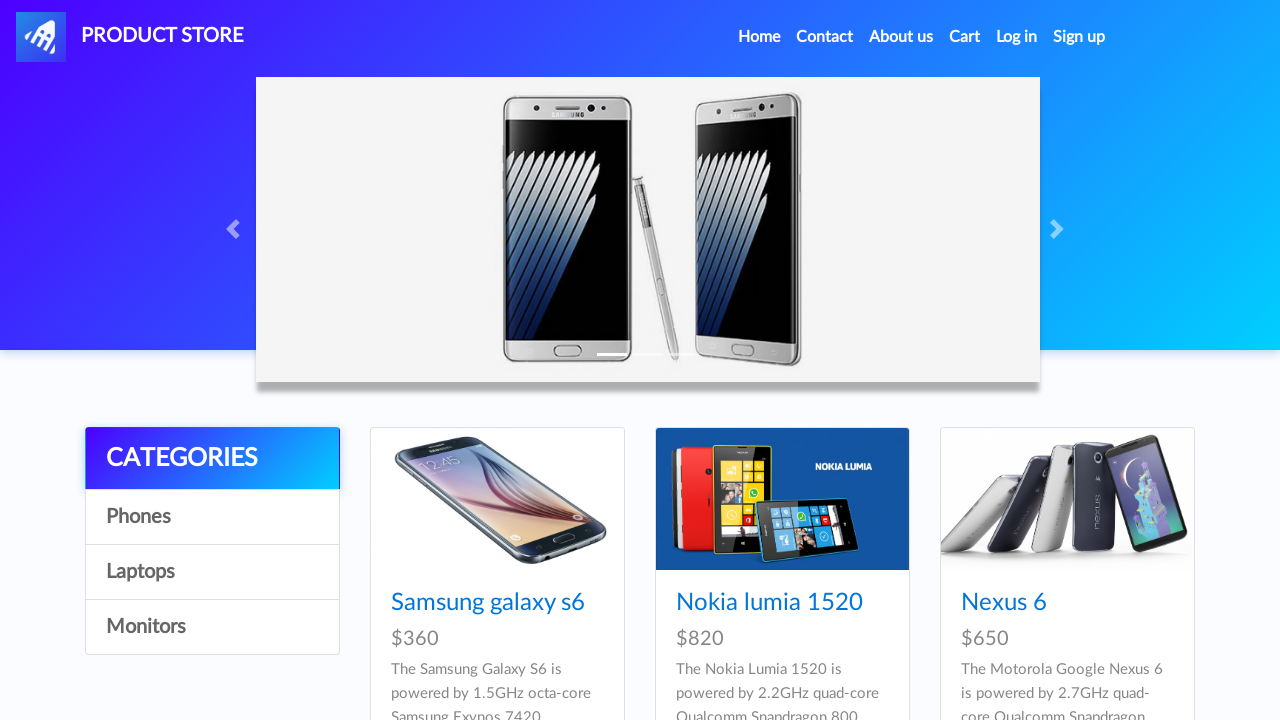

Contact link became visible
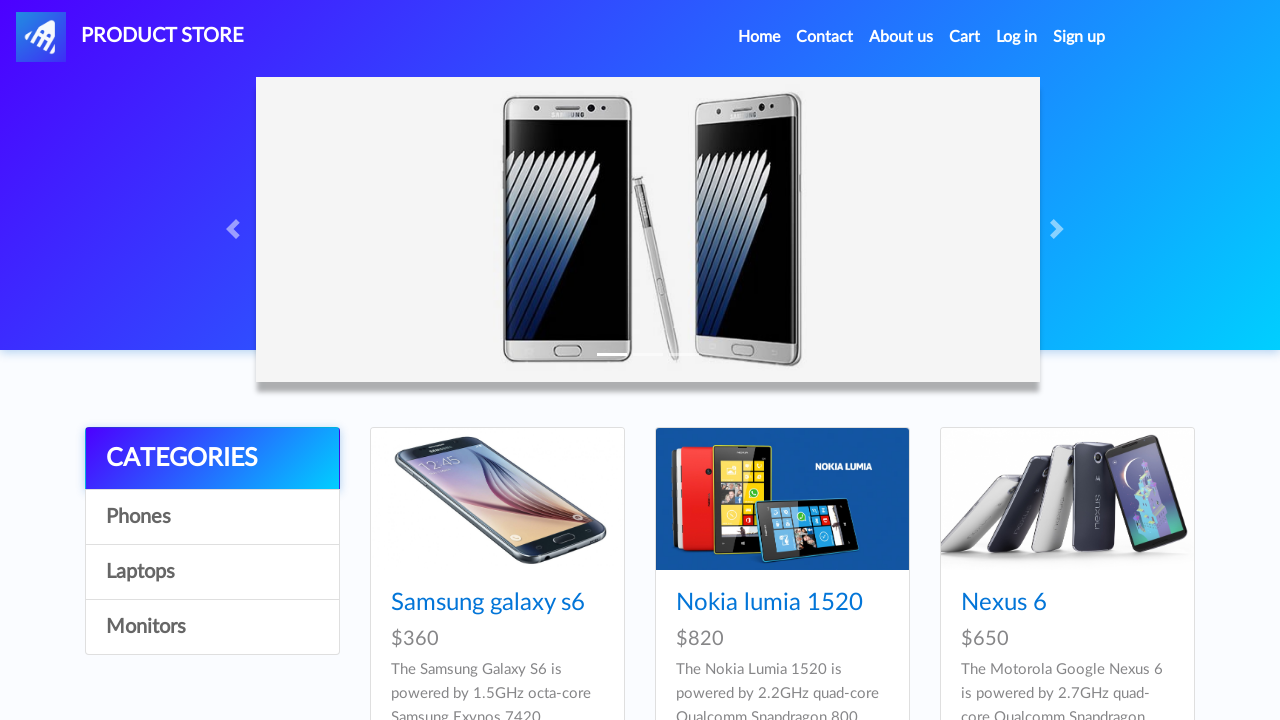

Verified Contact link text is exactly 'Contact'
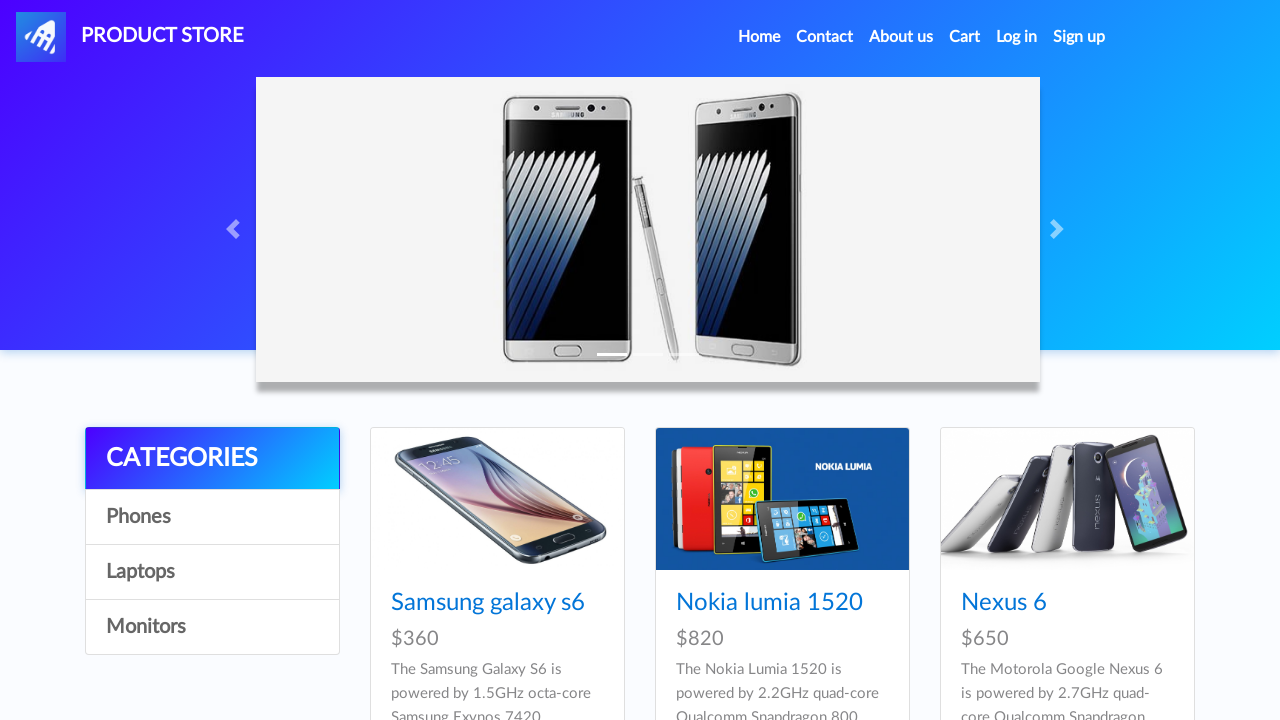

Clicked the Contact link at (825, 37) on a >> internal:has-text="Contact"i
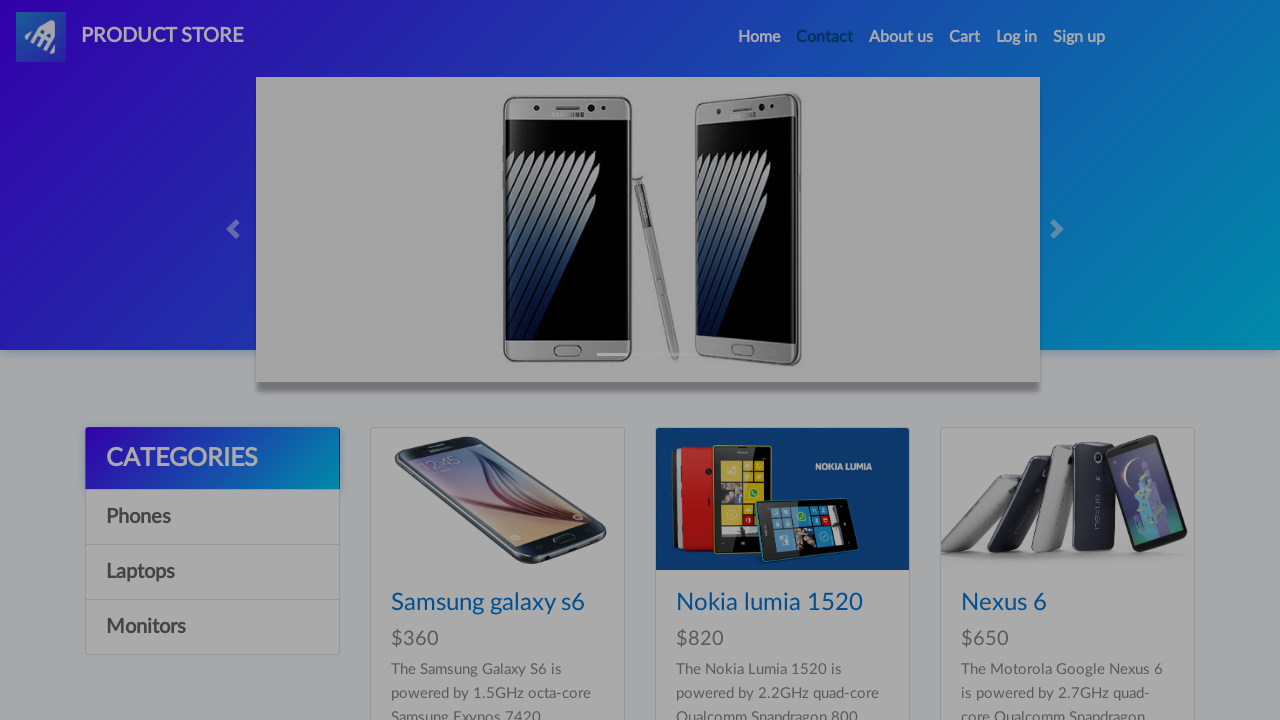

Waited for page to respond after clicking Contact link
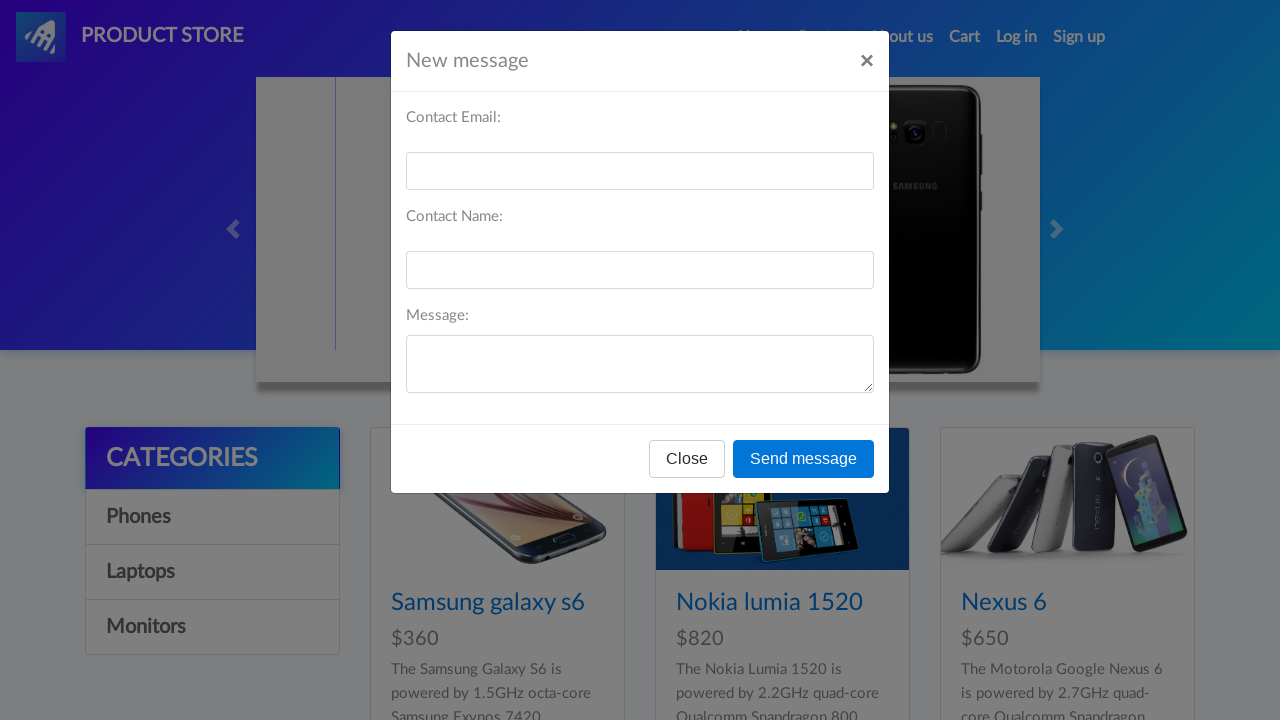

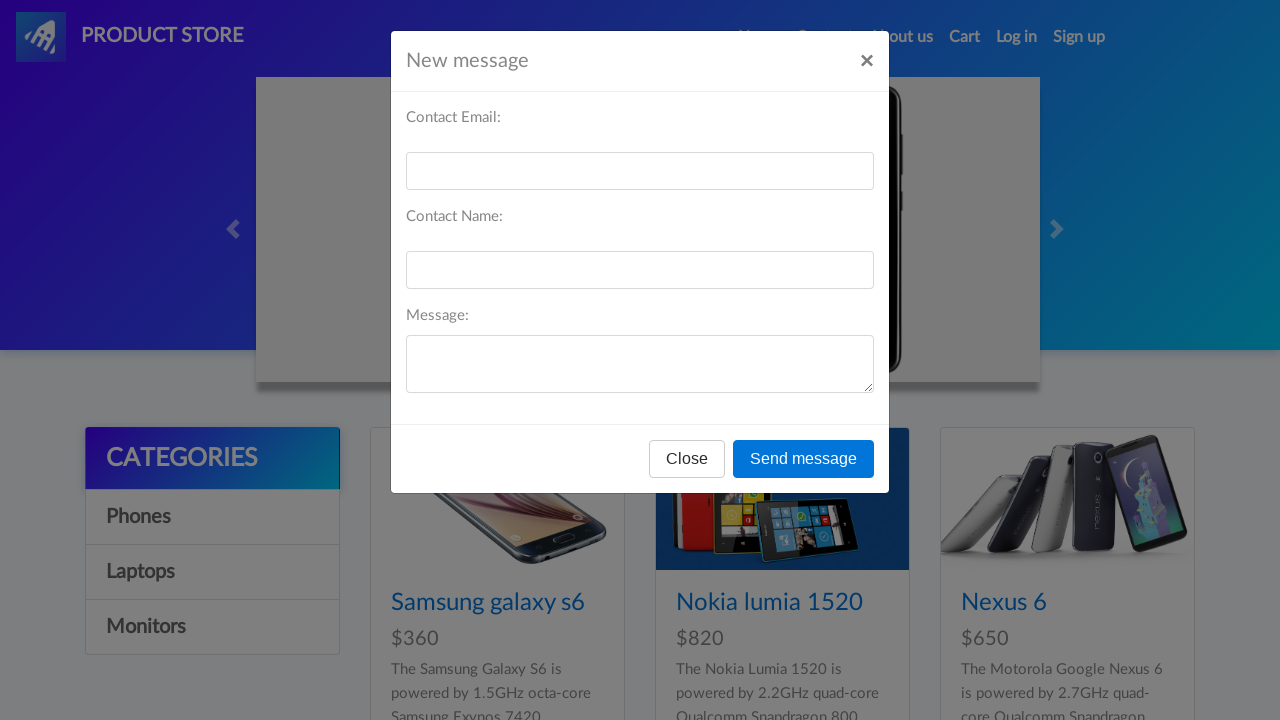